Navigates to Essential Addons team members page and verifies that a team member image element is displayed

Starting URL: https://essential-addons.com/elementor/team-members/

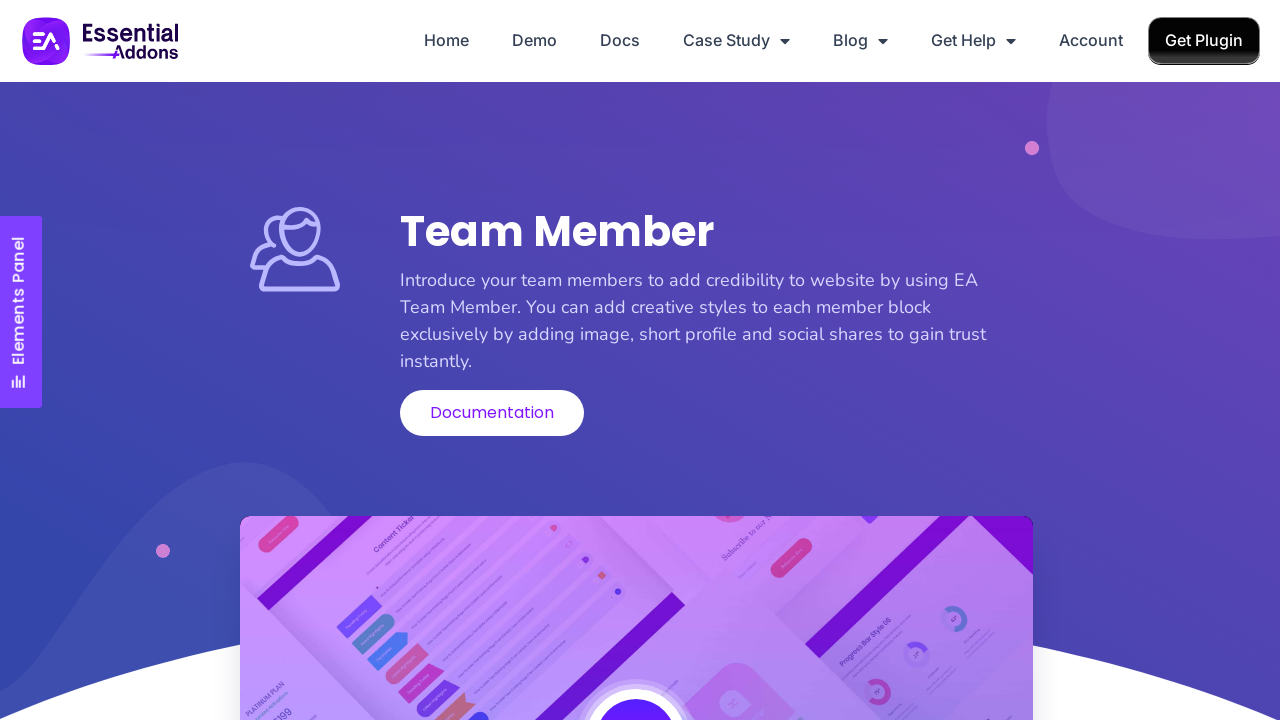

Navigated to Essential Addons team members page
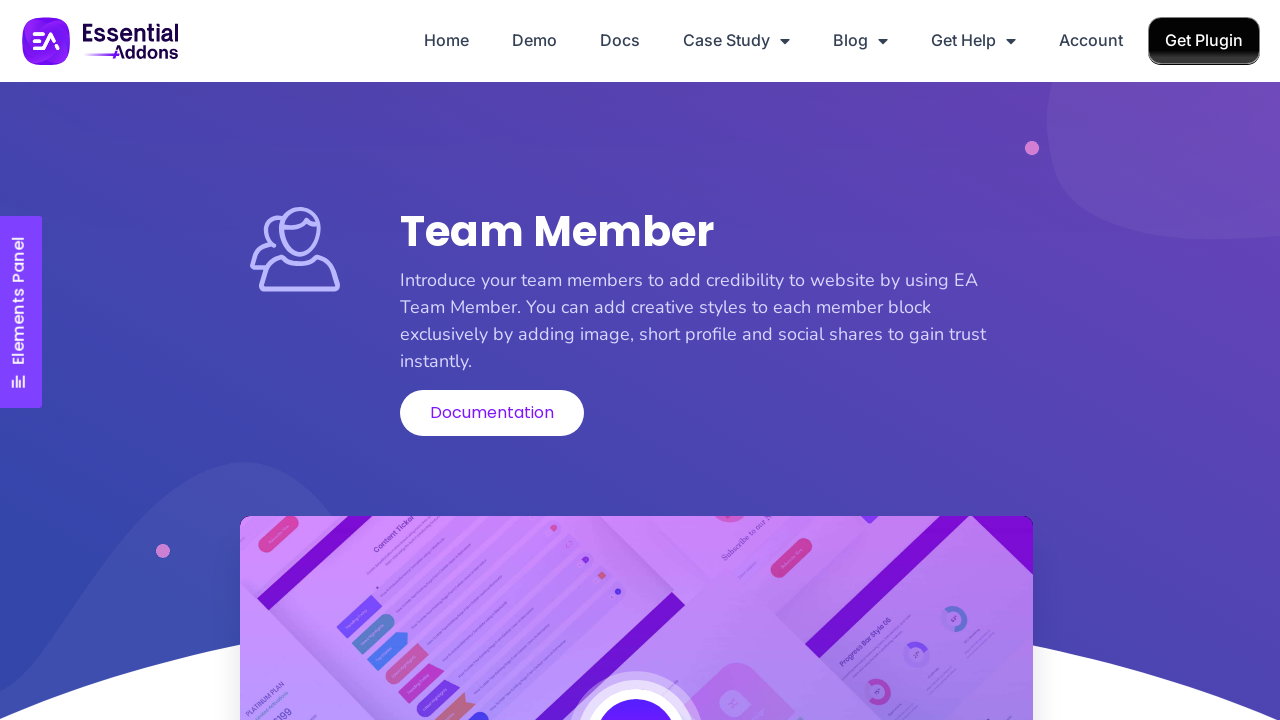

Team member image element selector became available
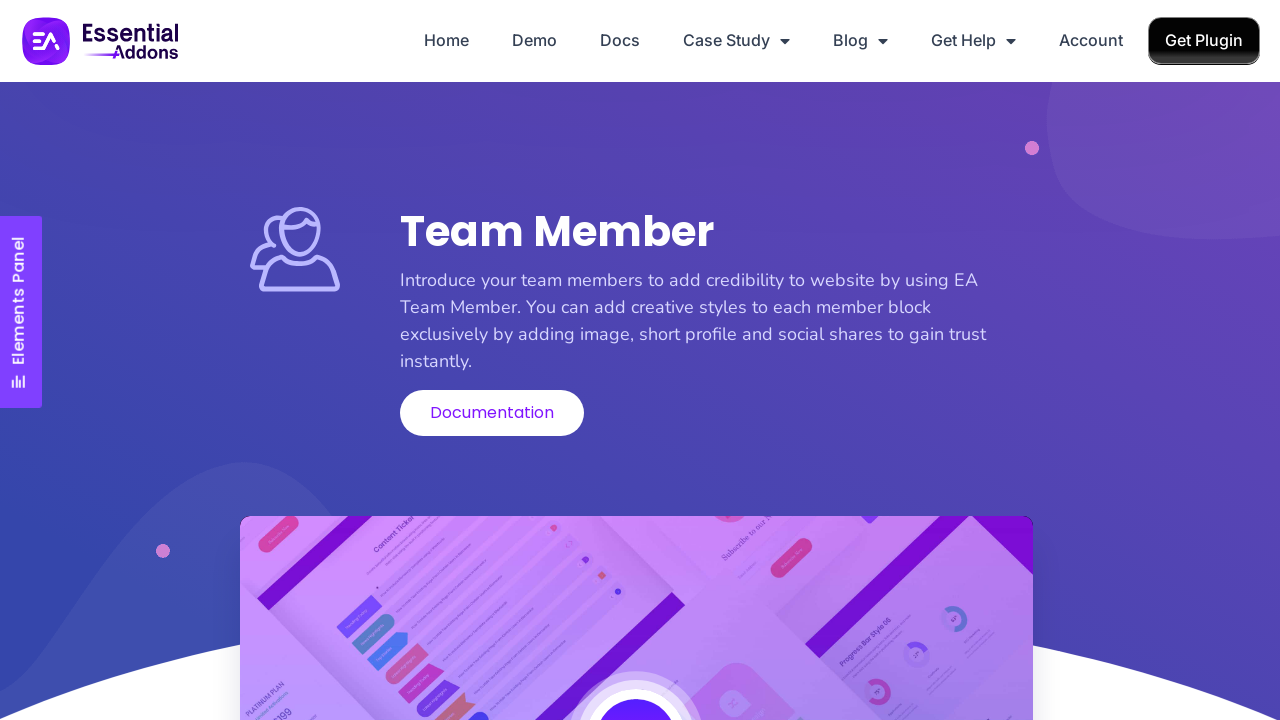

Located team member image element
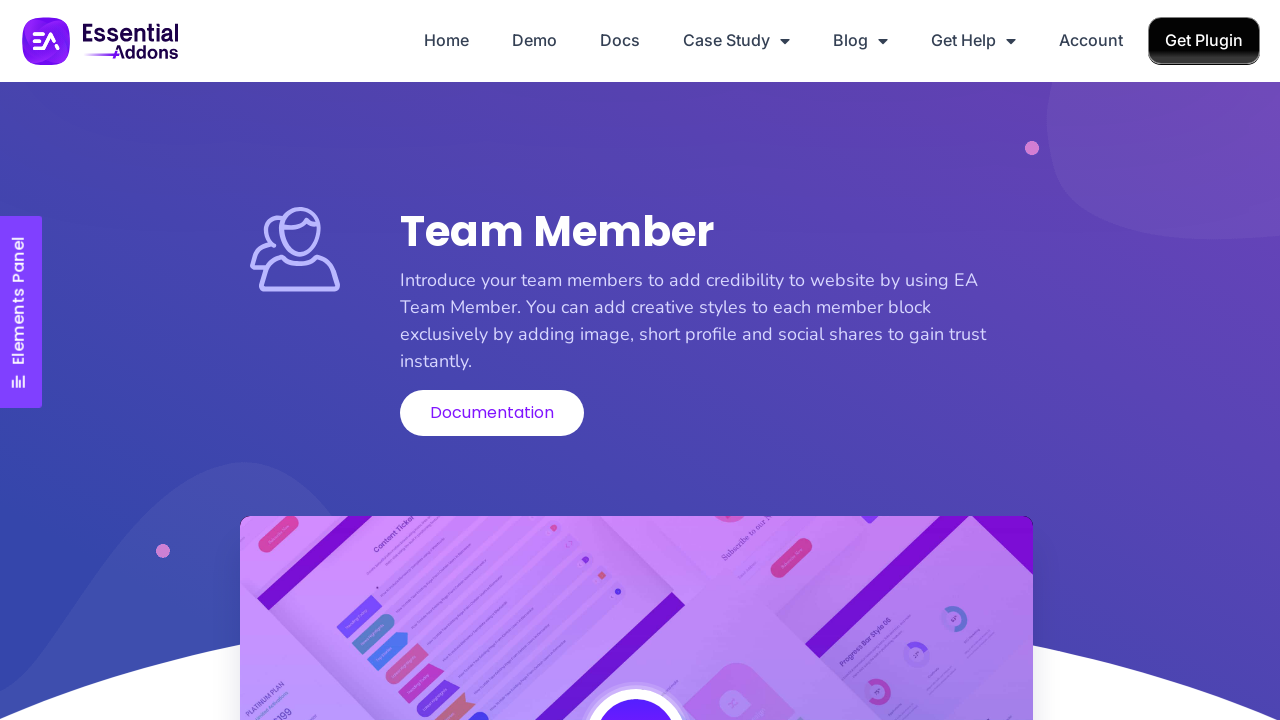

Verified team member image element is displayed and visible
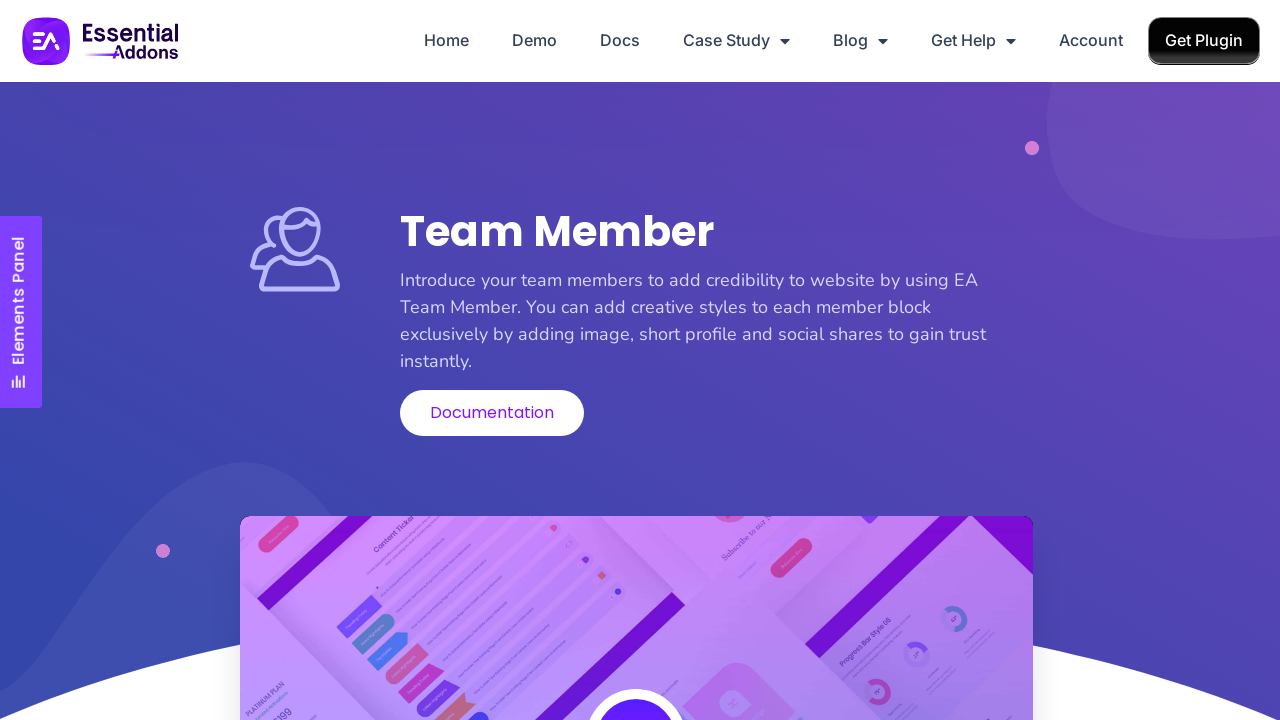

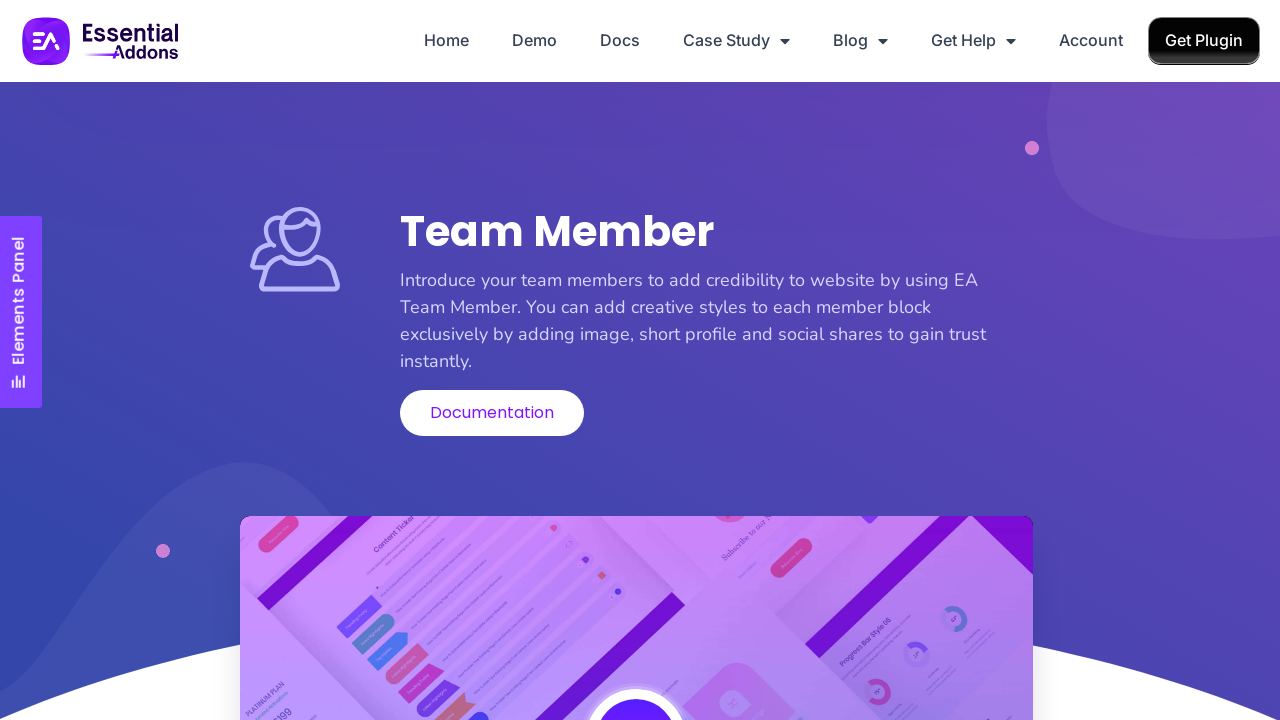